Tests JavaScript executor functionality by scrolling the page and a table, then validates the sum of values in a table column matches the displayed total

Starting URL: https://rahulshettyacademy.com/AutomationPractice/

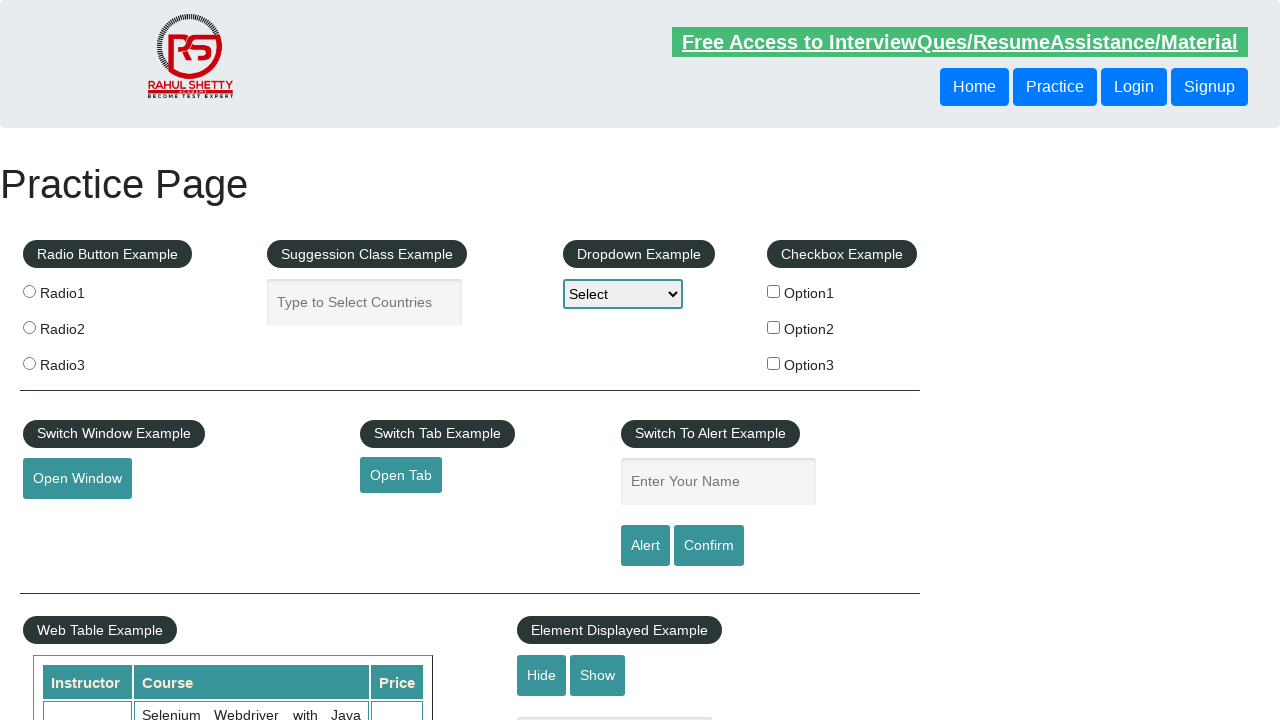

Scrolled main page down by 500 pixels
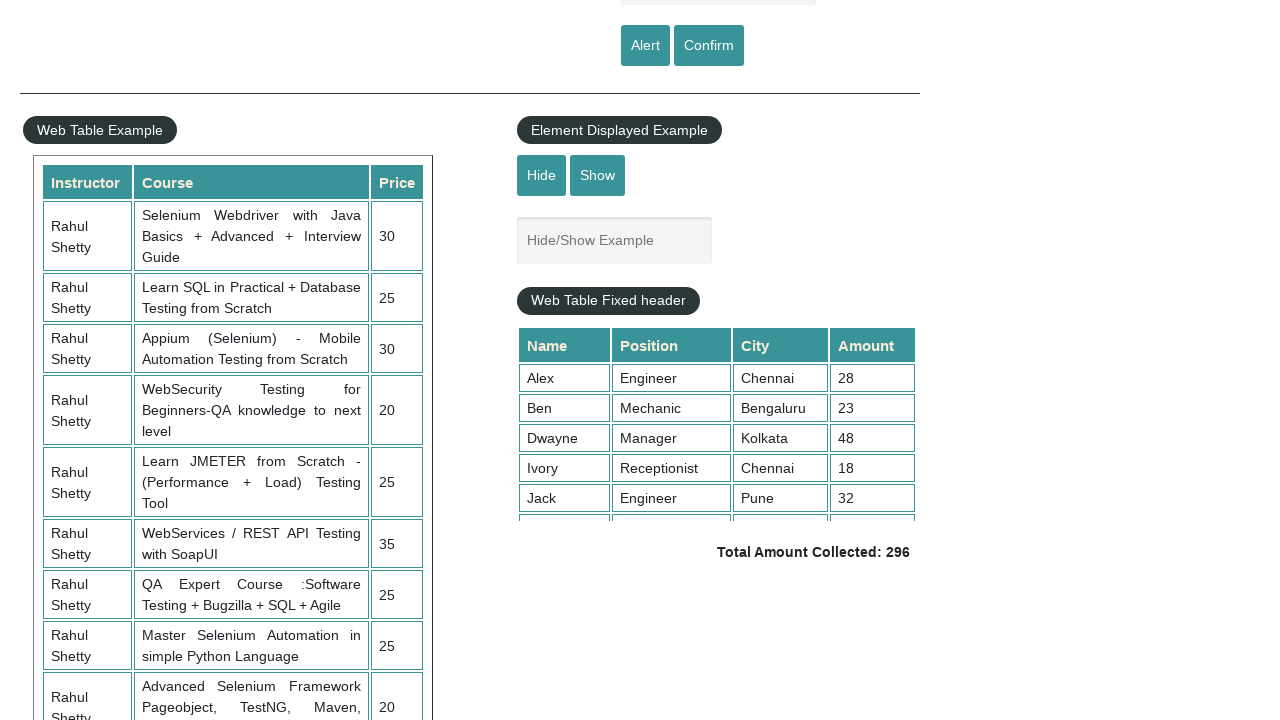

Scrolled table element to bottom
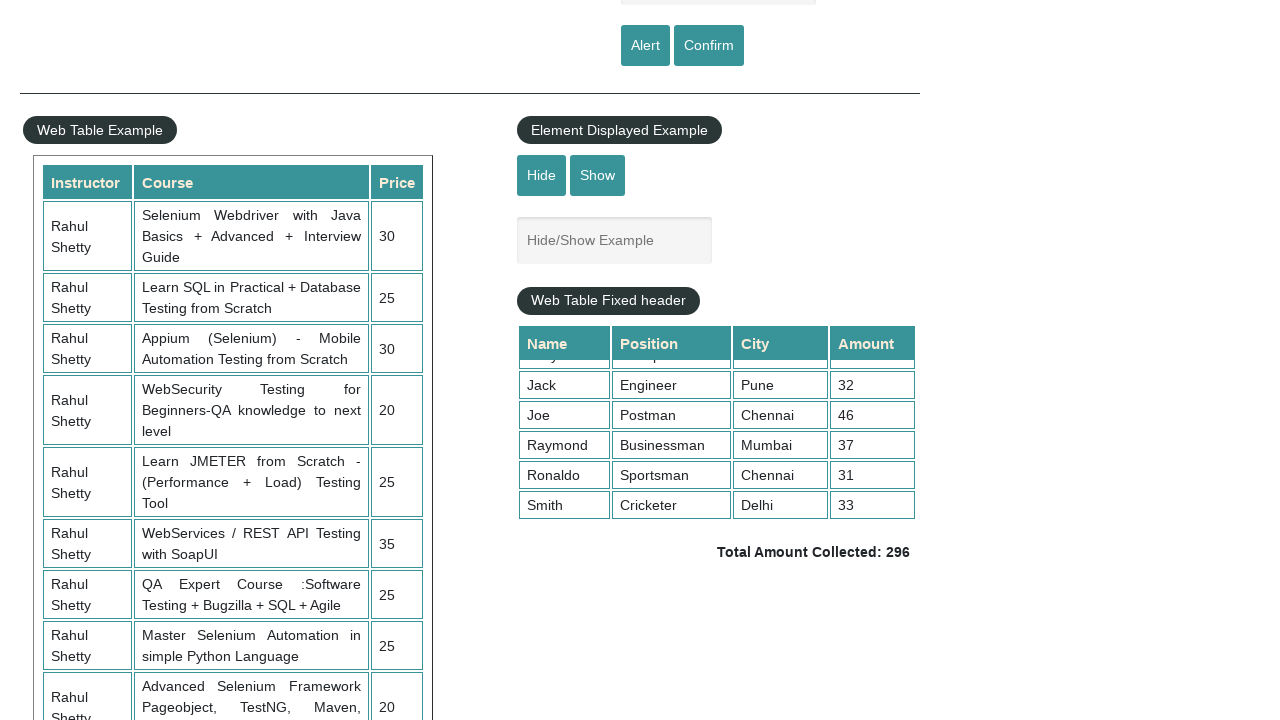

Retrieved all amount values from table column 4
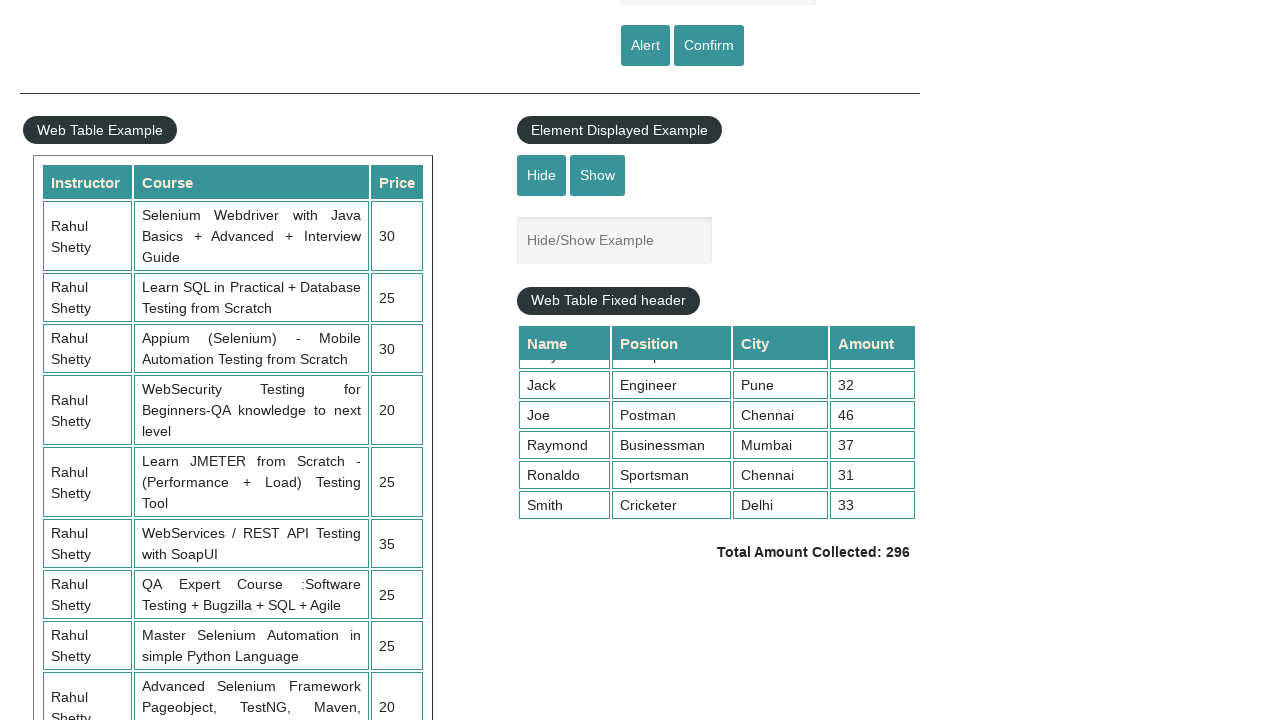

Calculated sum of table amounts: 296
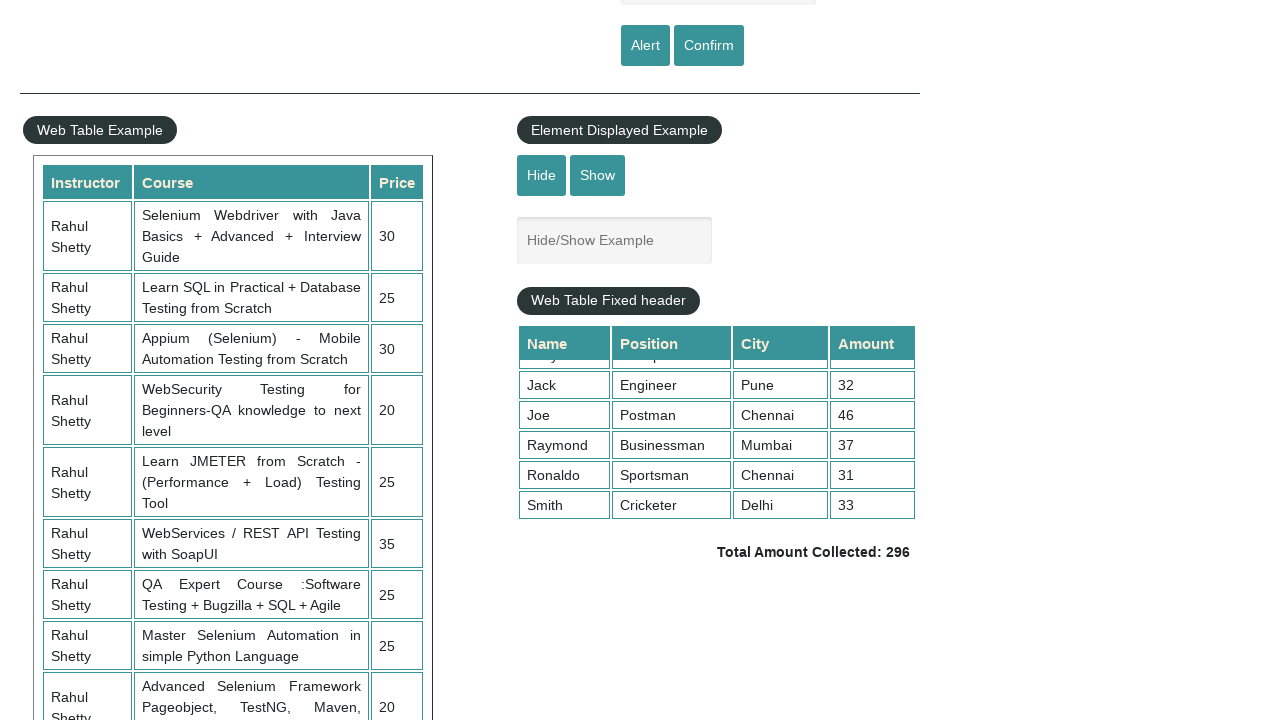

Retrieved displayed total amount text
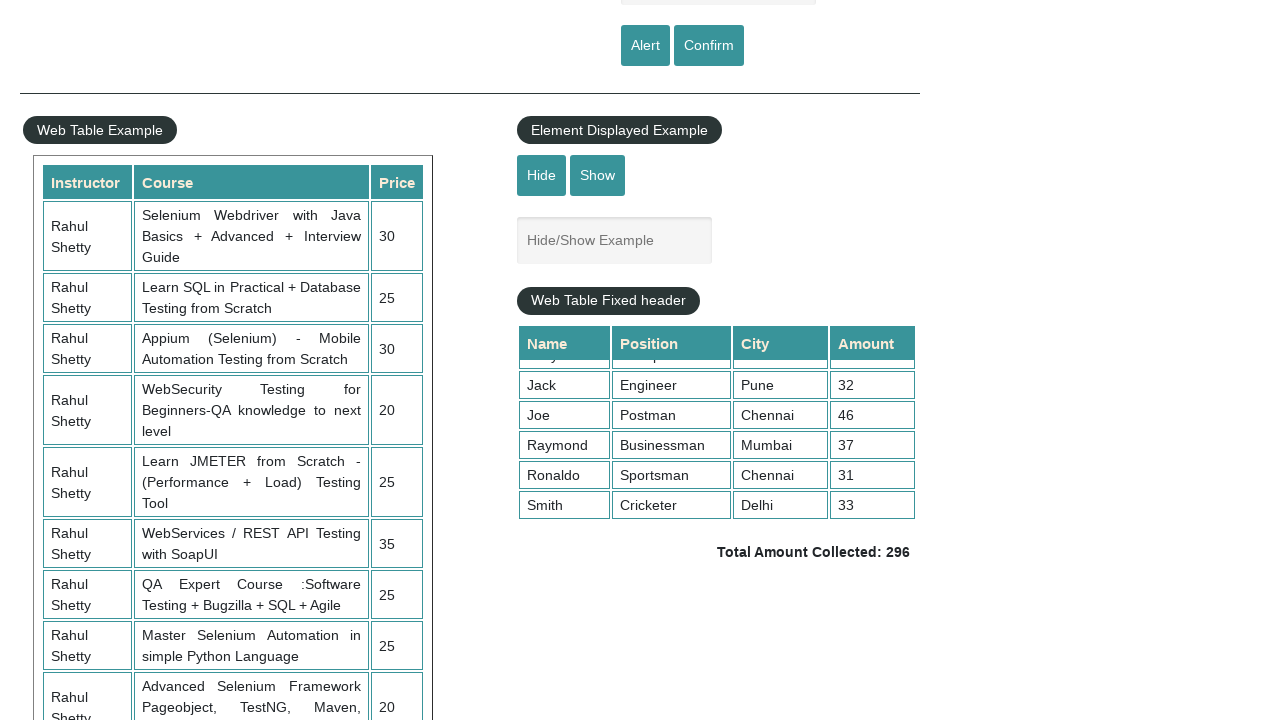

Parsed total amount from text: 296
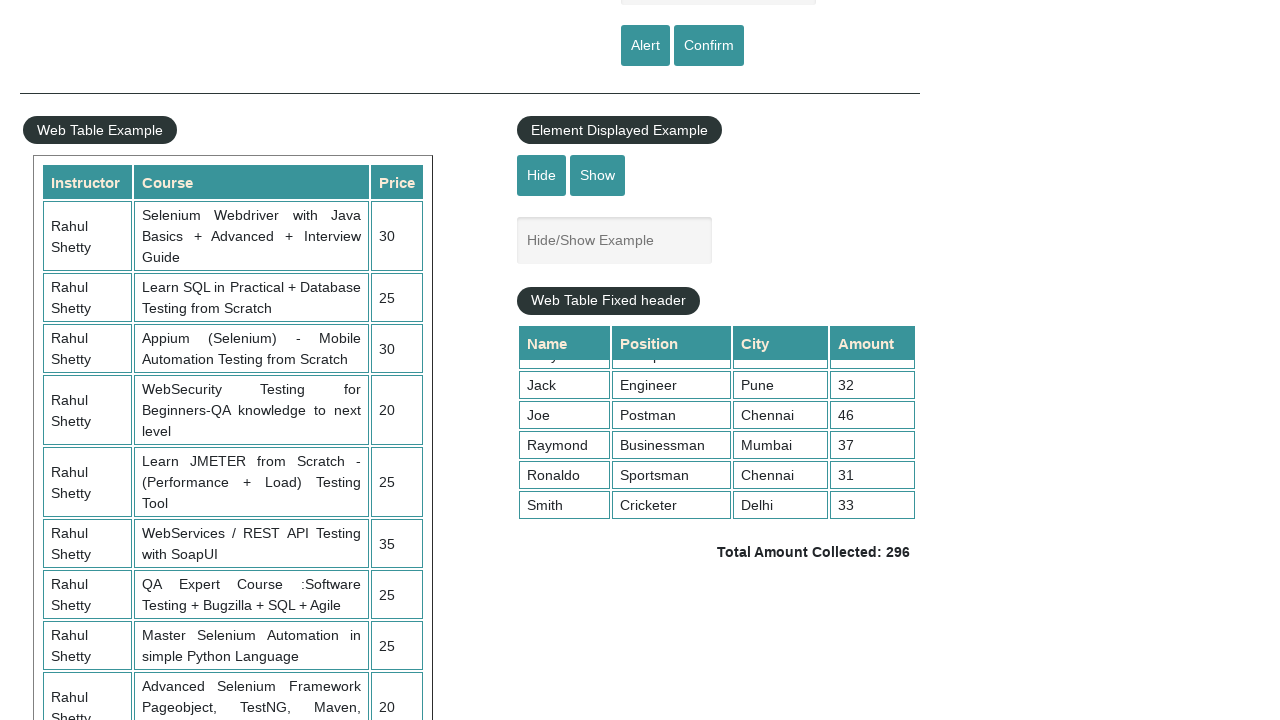

Verified sum of amounts (296) matches displayed total (296)
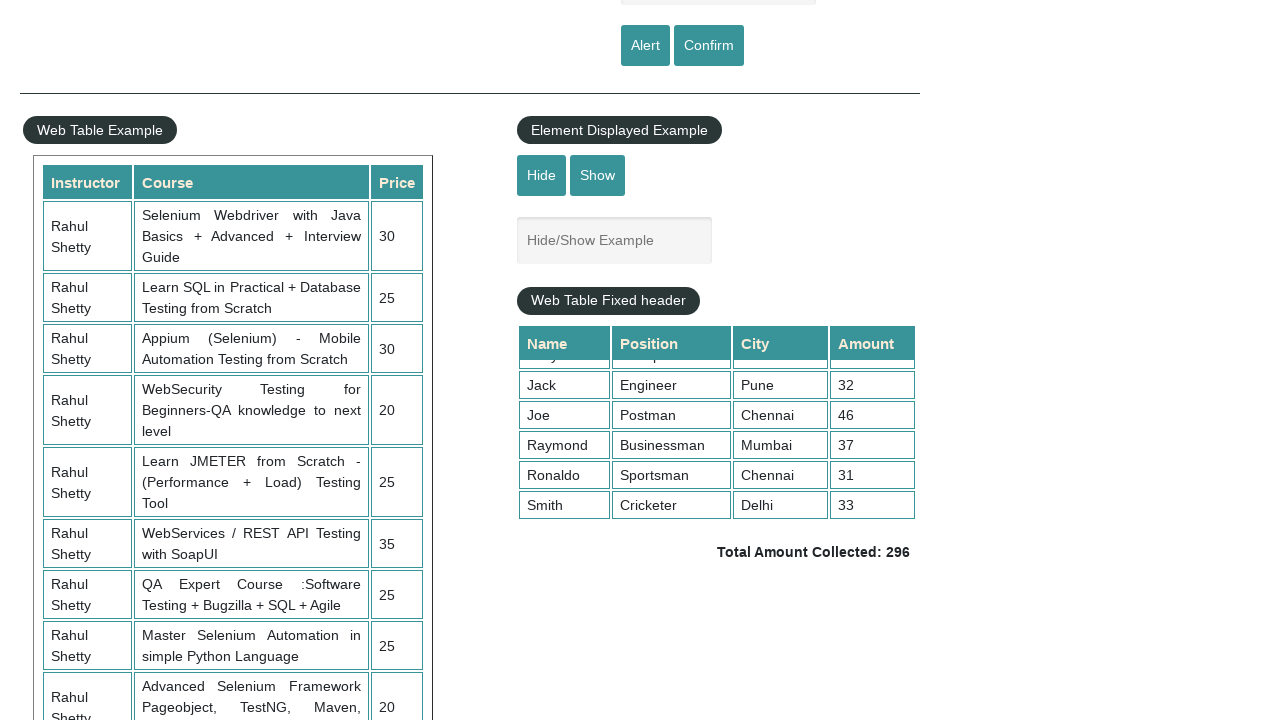

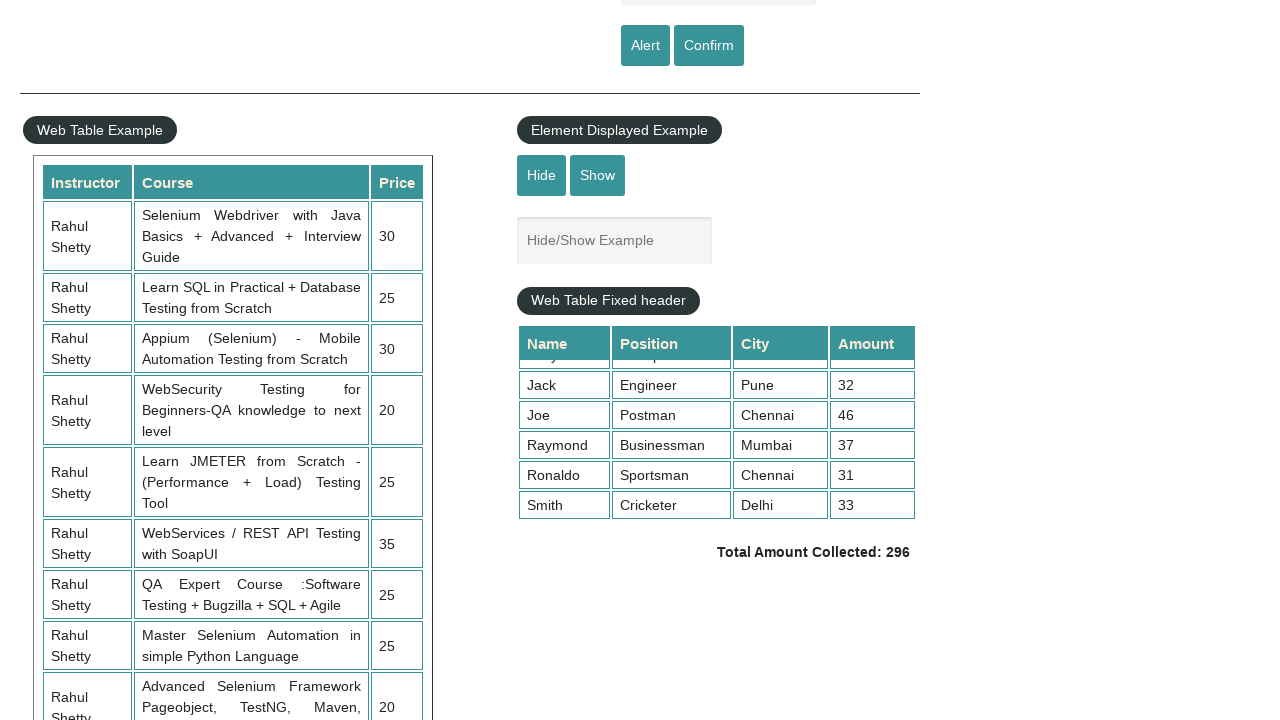